Tests static dropdown functionality by selecting currency options using different selection methods (by index and by visible text)

Starting URL: https://www.rahulshettyacademy.com/dropdownsPractise/

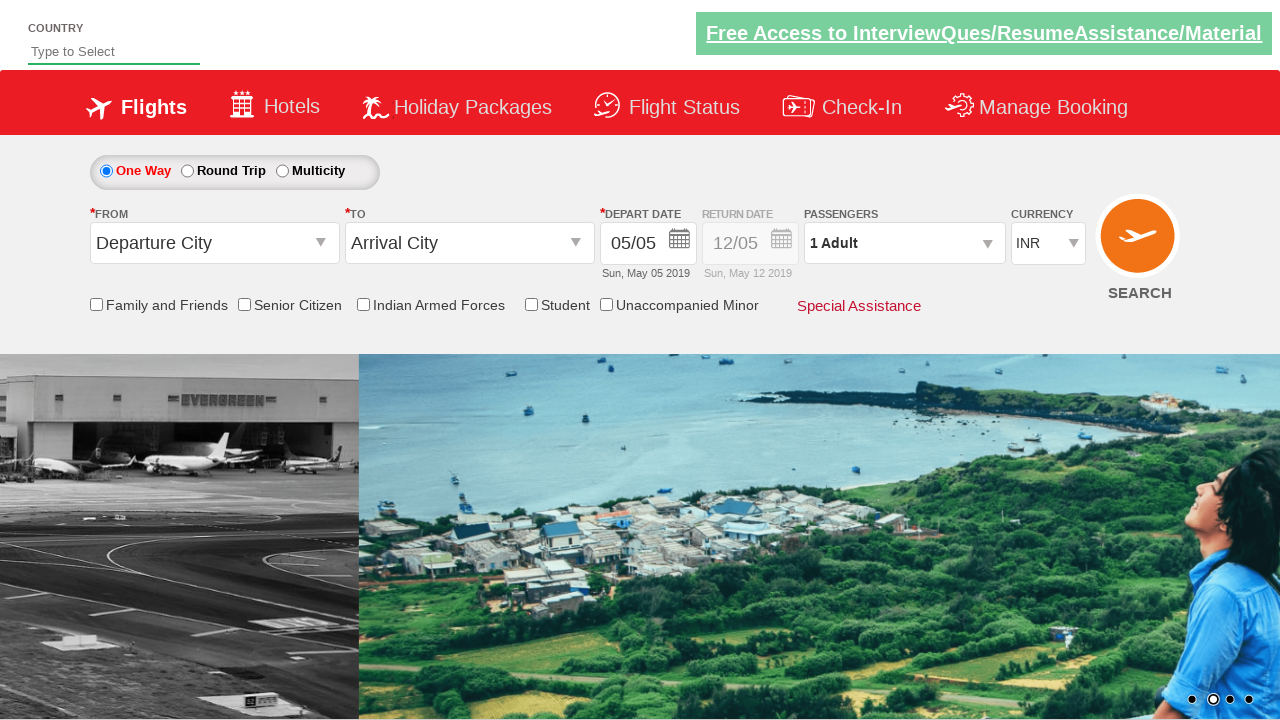

Selected currency option at index 3 (INR) from dropdown on #ctl00_mainContent_DropDownListCurrency
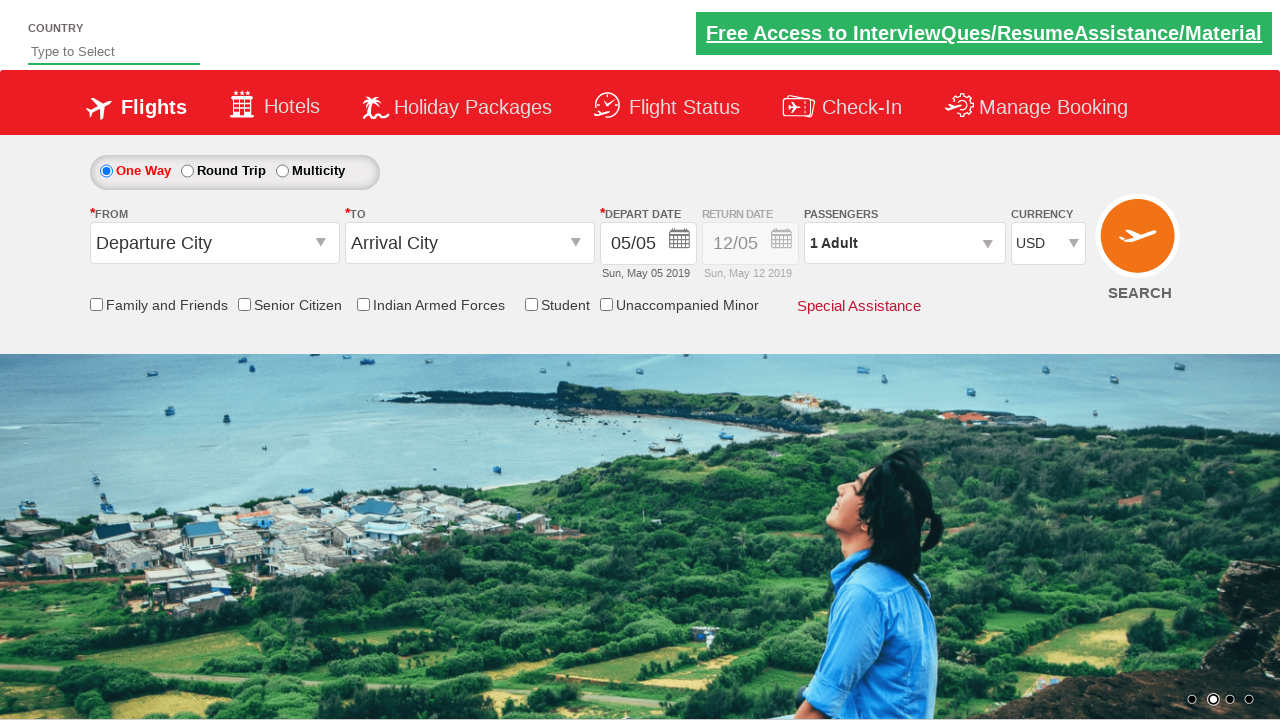

Selected currency option 'AED' from dropdown by visible text on #ctl00_mainContent_DropDownListCurrency
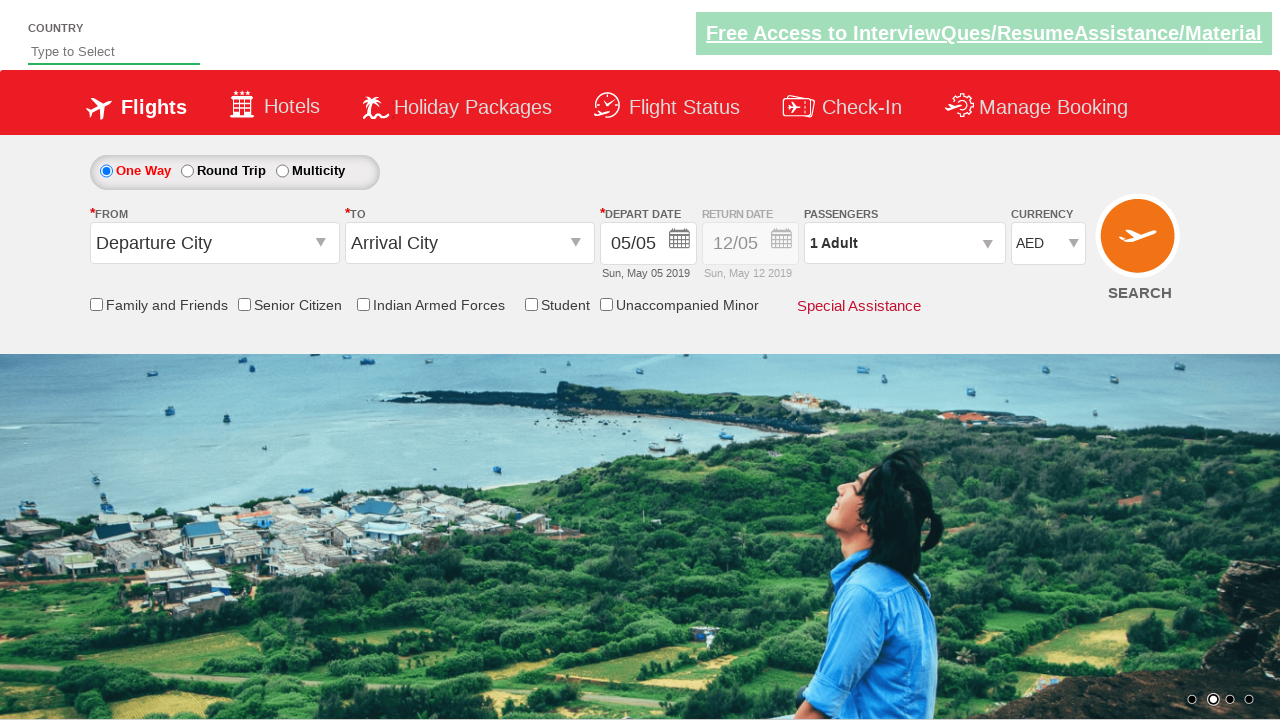

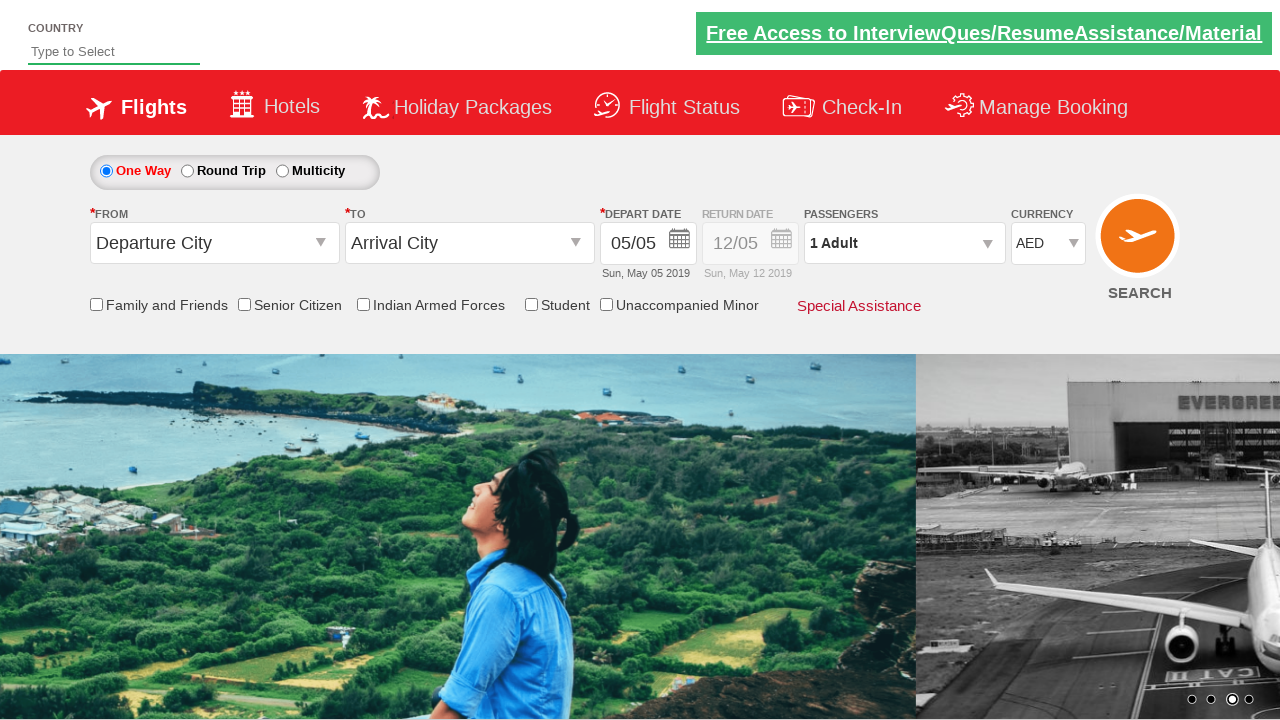